Navigates to a page with an entry ad modal and closes it by clicking the close button

Starting URL: http://the-internet.herokuapp.com/entry_ad

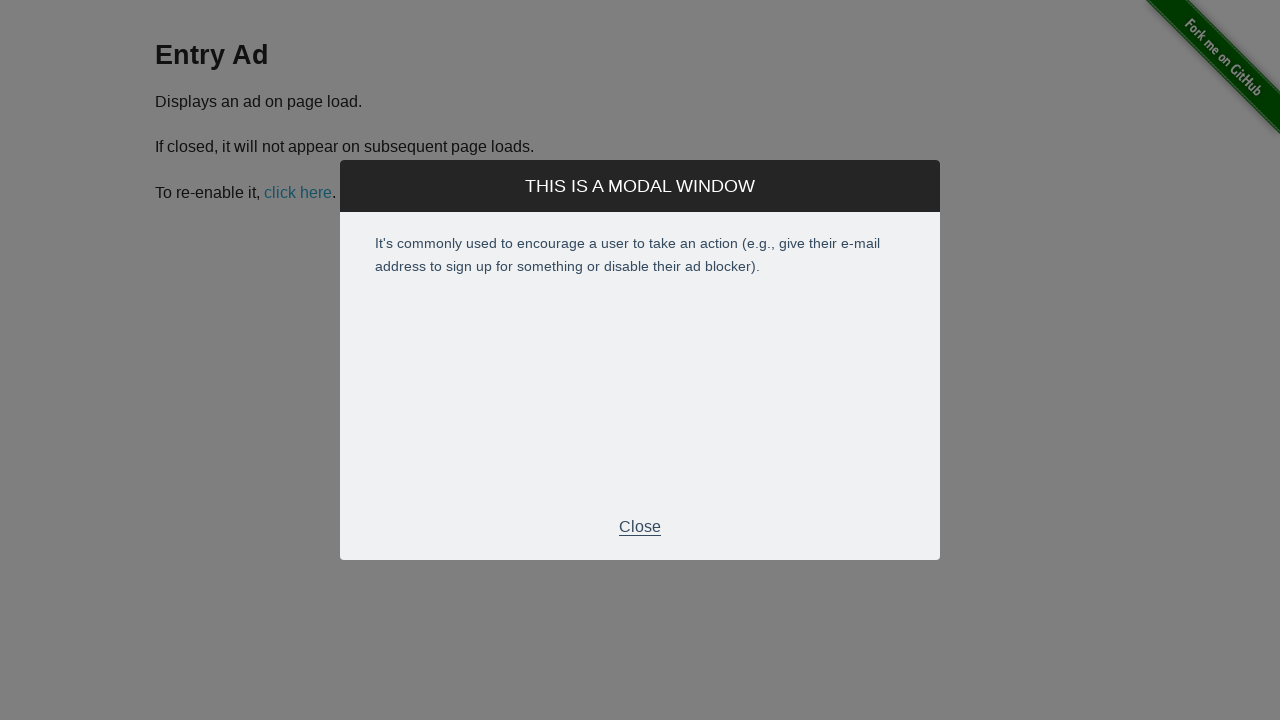

Navigated to entry ad page
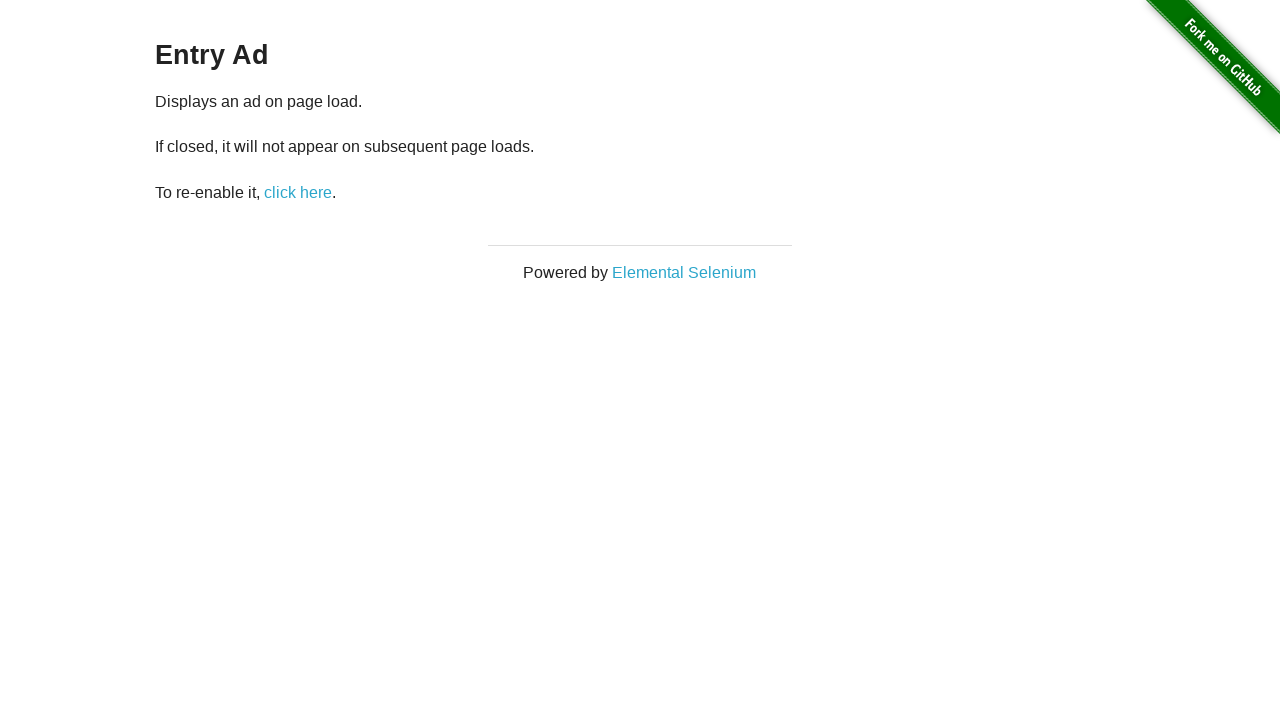

Entry ad modal appeared and close button is visible
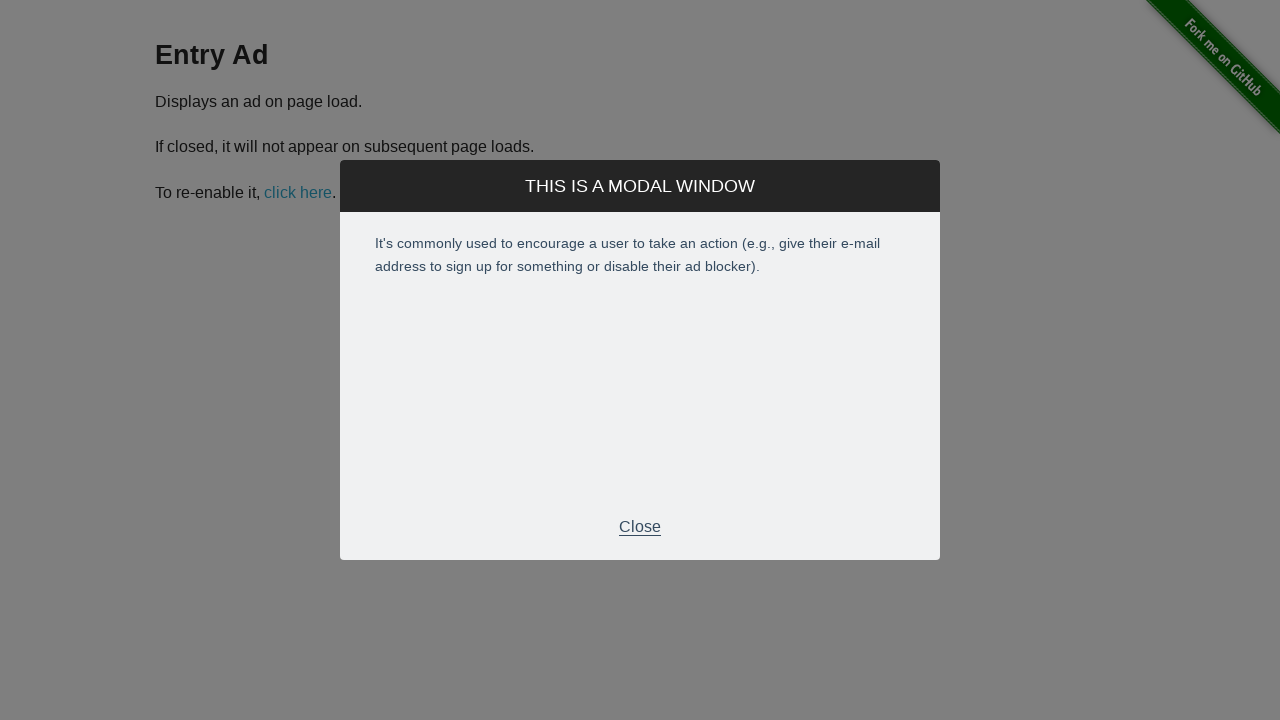

Clicked close button to dismiss entry ad modal at (640, 527) on xpath=//div[@class='modal-footer']/p
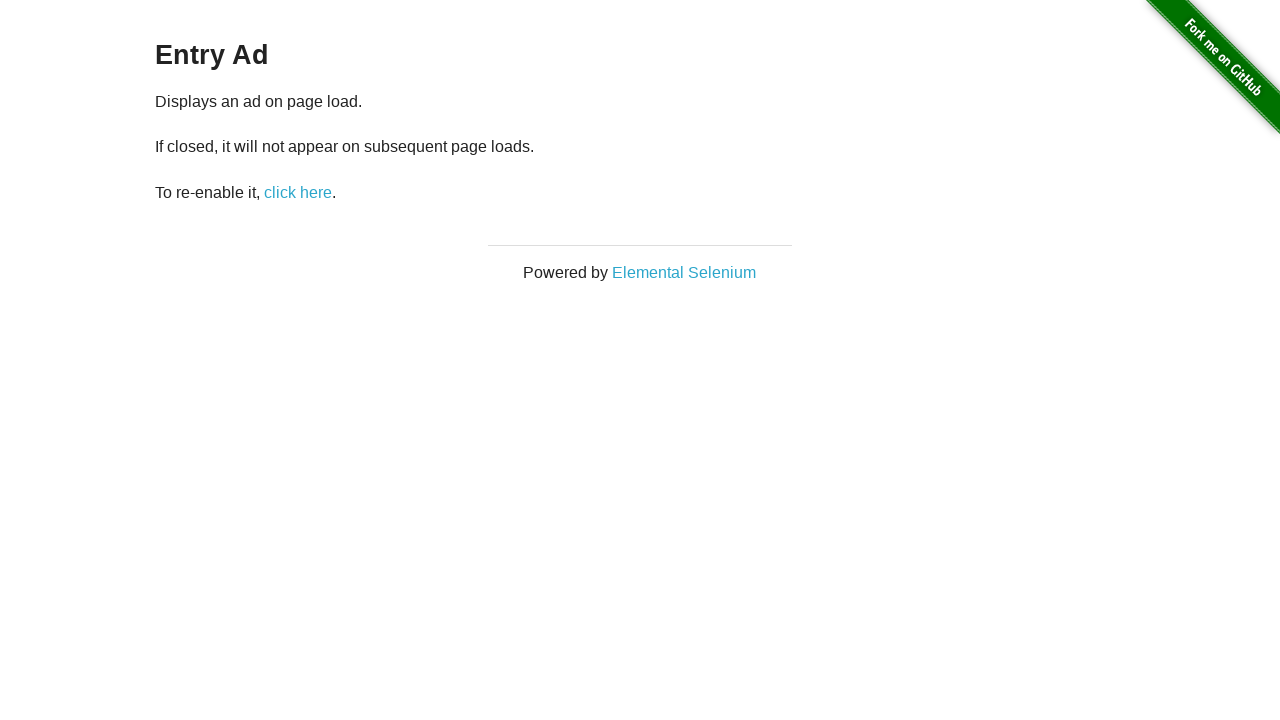

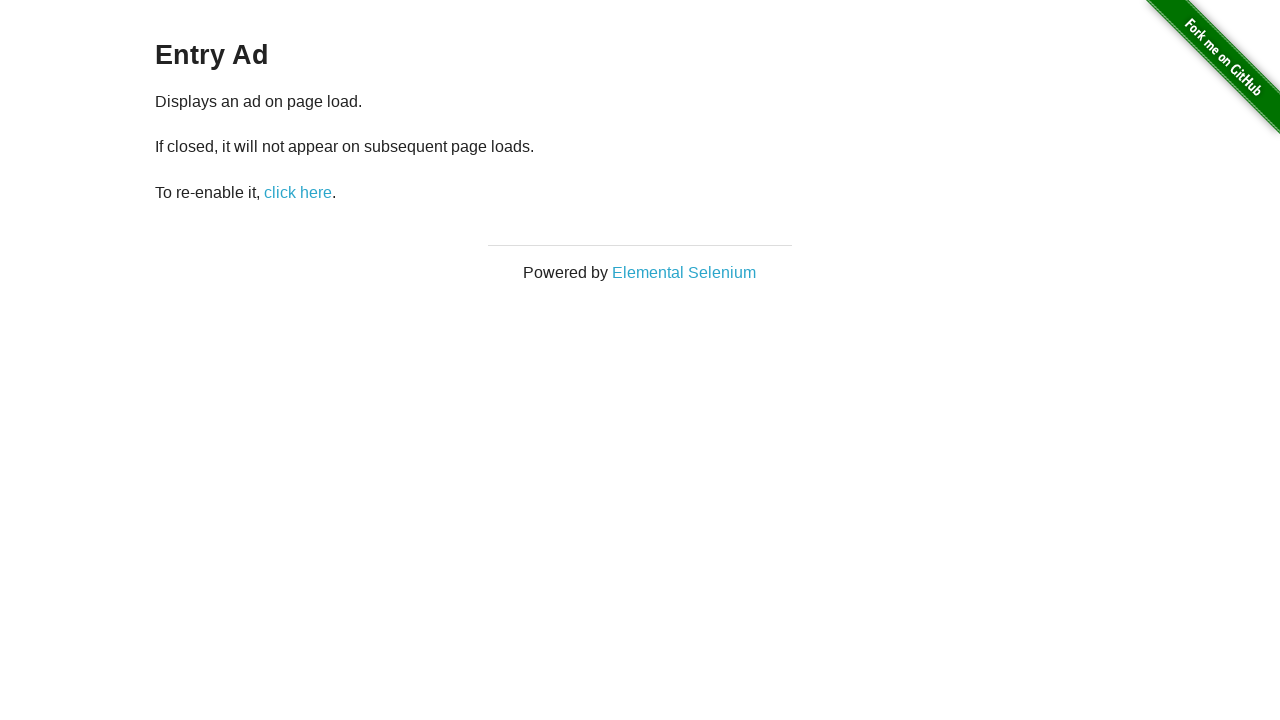